Tests an e-commerce flow by adding multiple vegetables to cart, proceeding to checkout, and applying a promo code

Starting URL: https://rahulshettyacademy.com/seleniumPractise/

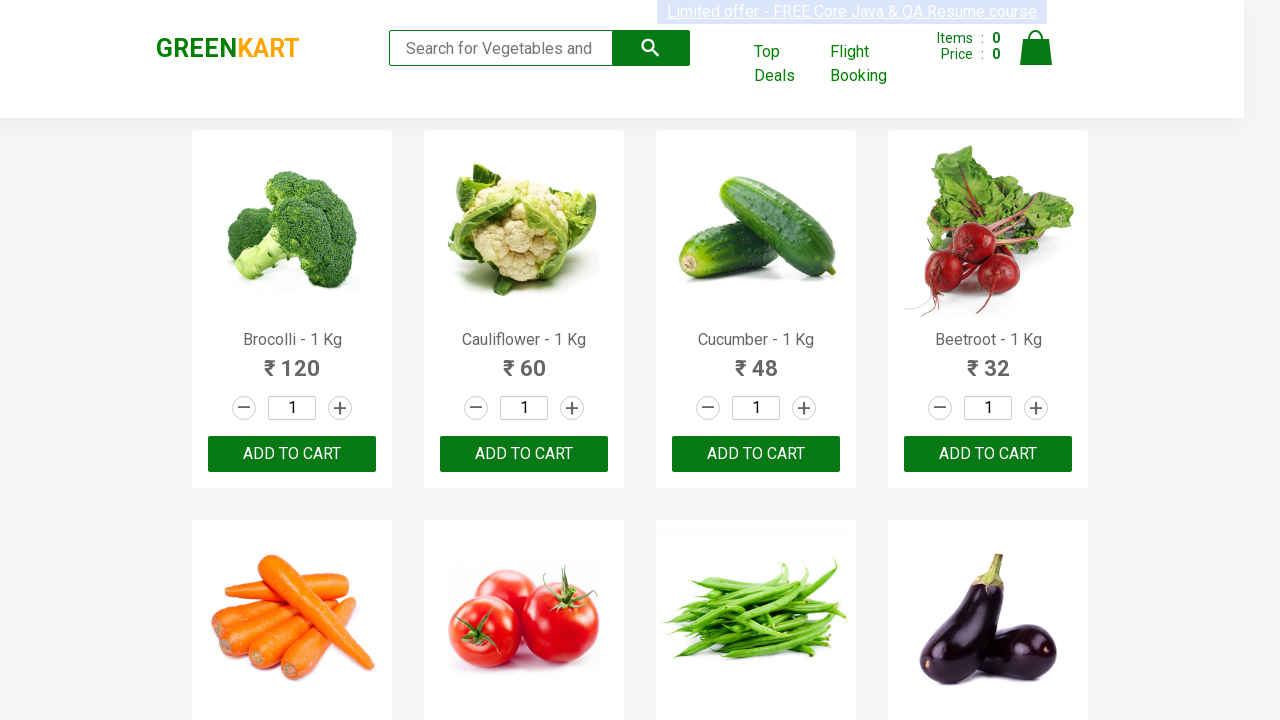

Retrieved all product elements from the page
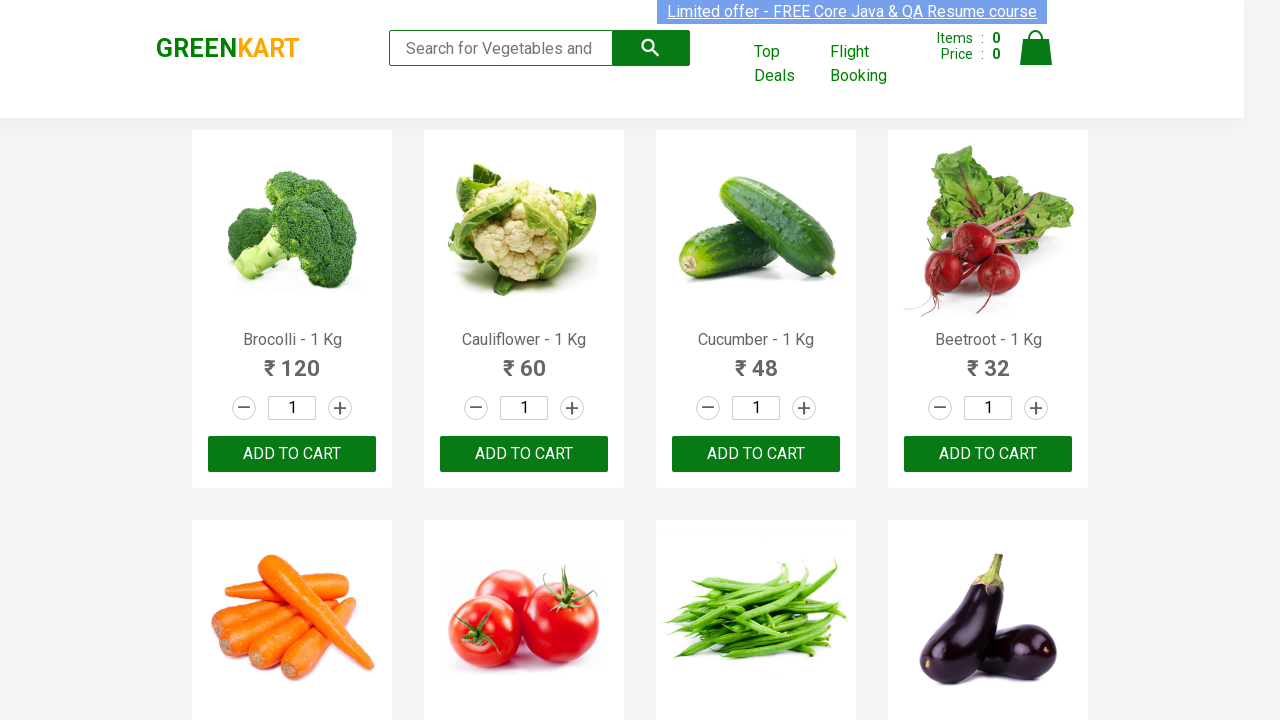

Extracted product text: Brocolli - 1 Kg
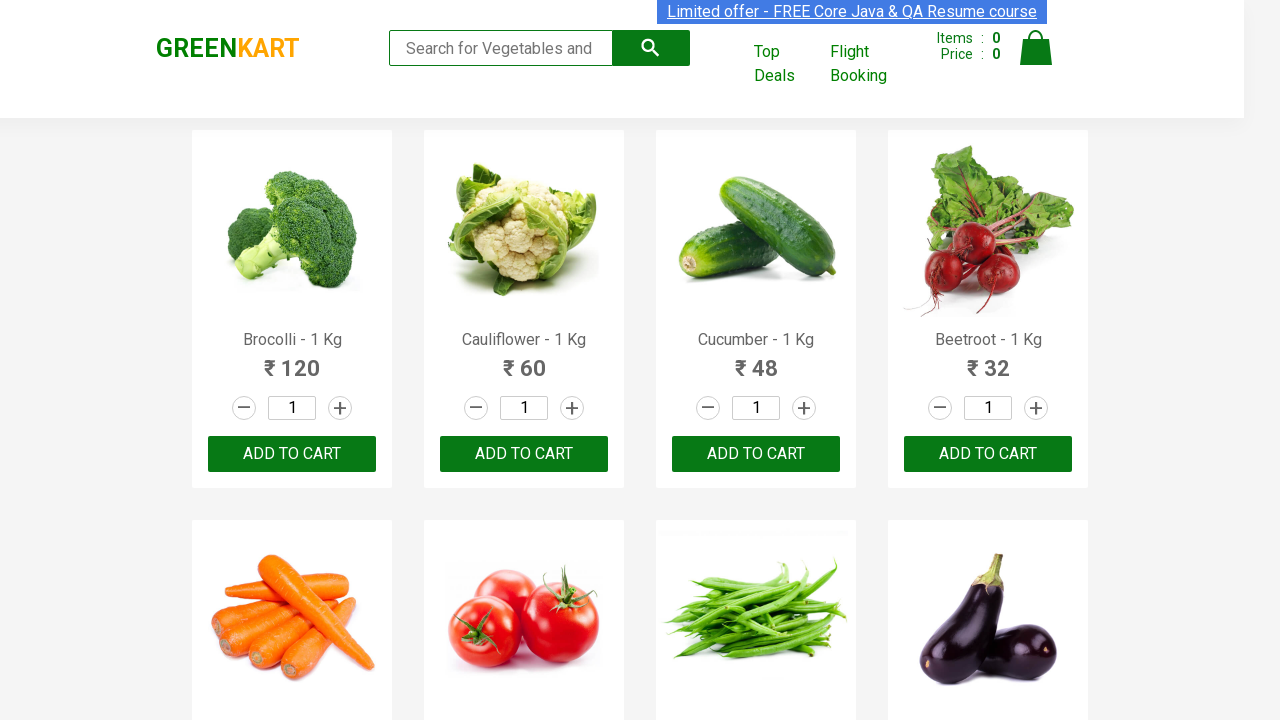

Added Brocolli to cart
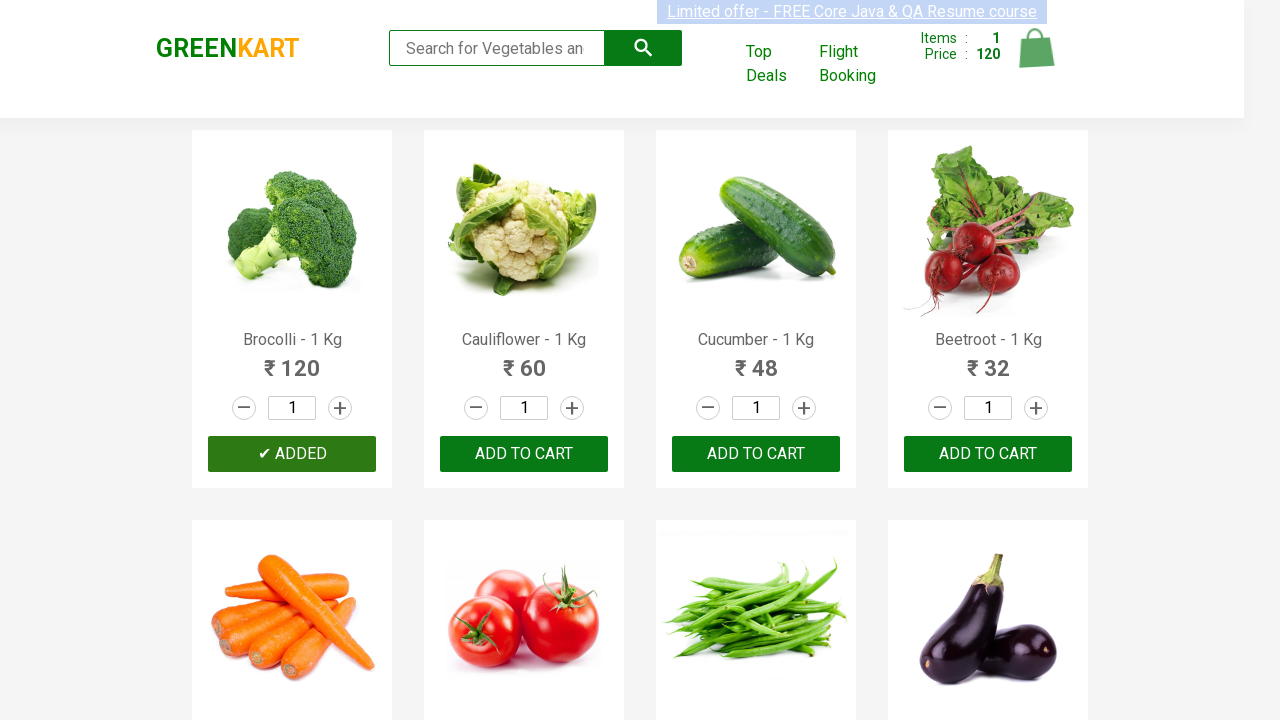

Extracted product text: Cauliflower - 1 Kg
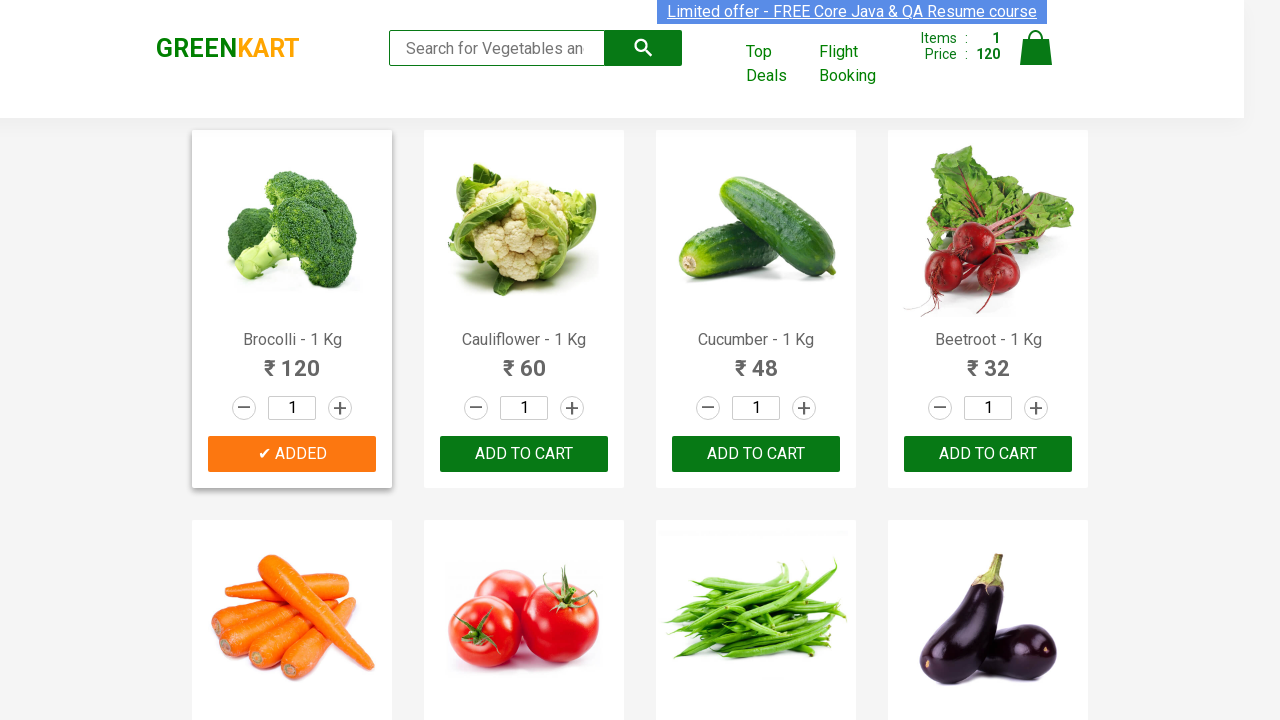

Extracted product text: Cucumber - 1 Kg
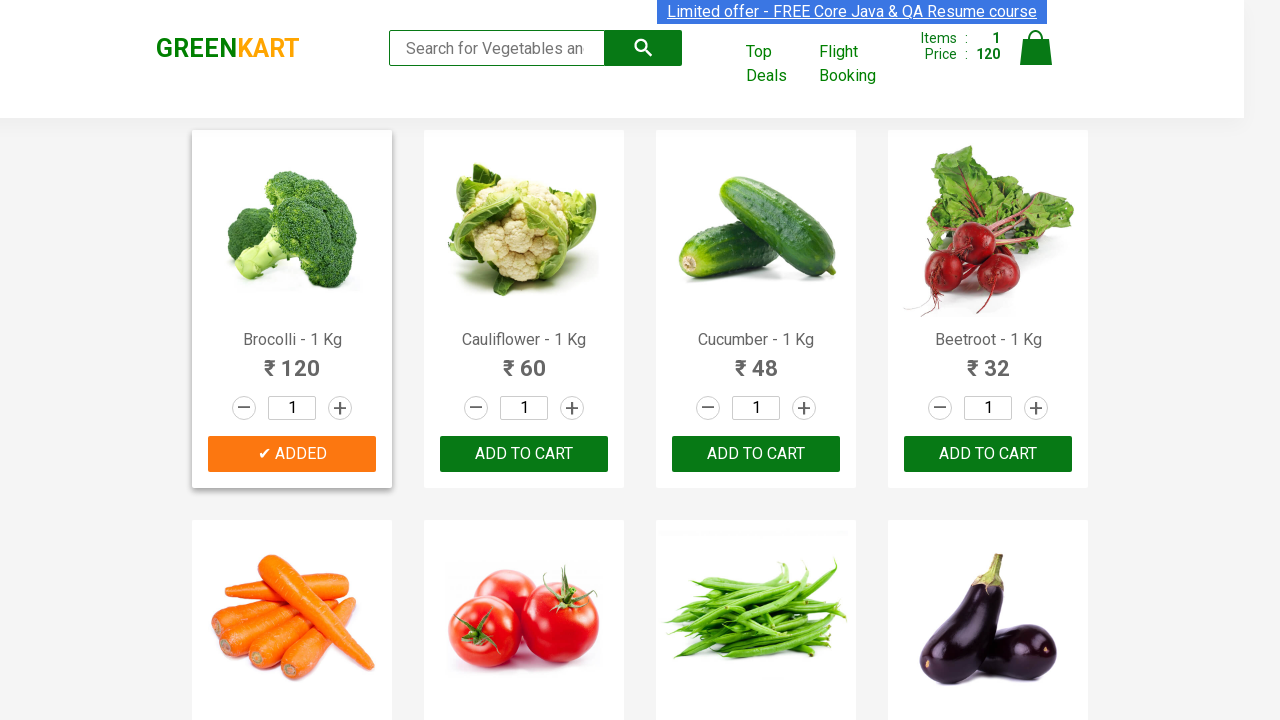

Extracted product text: Beetroot - 1 Kg
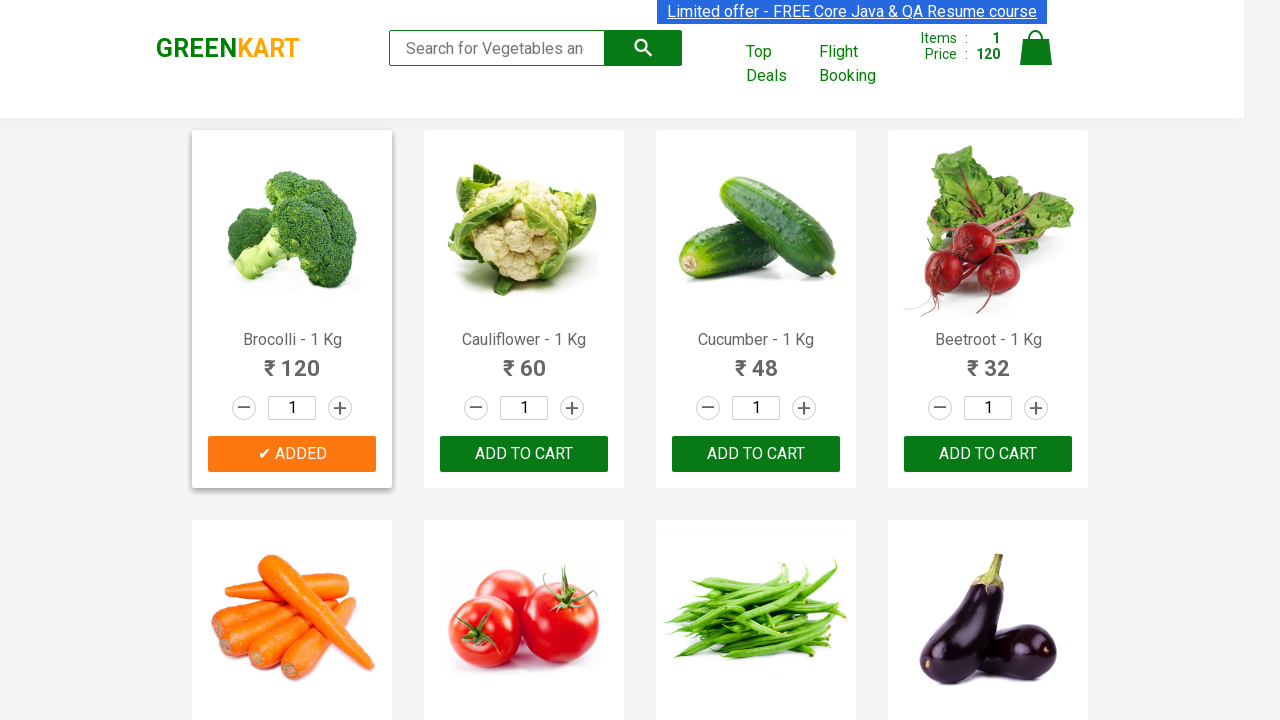

Extracted product text: Carrot - 1 Kg
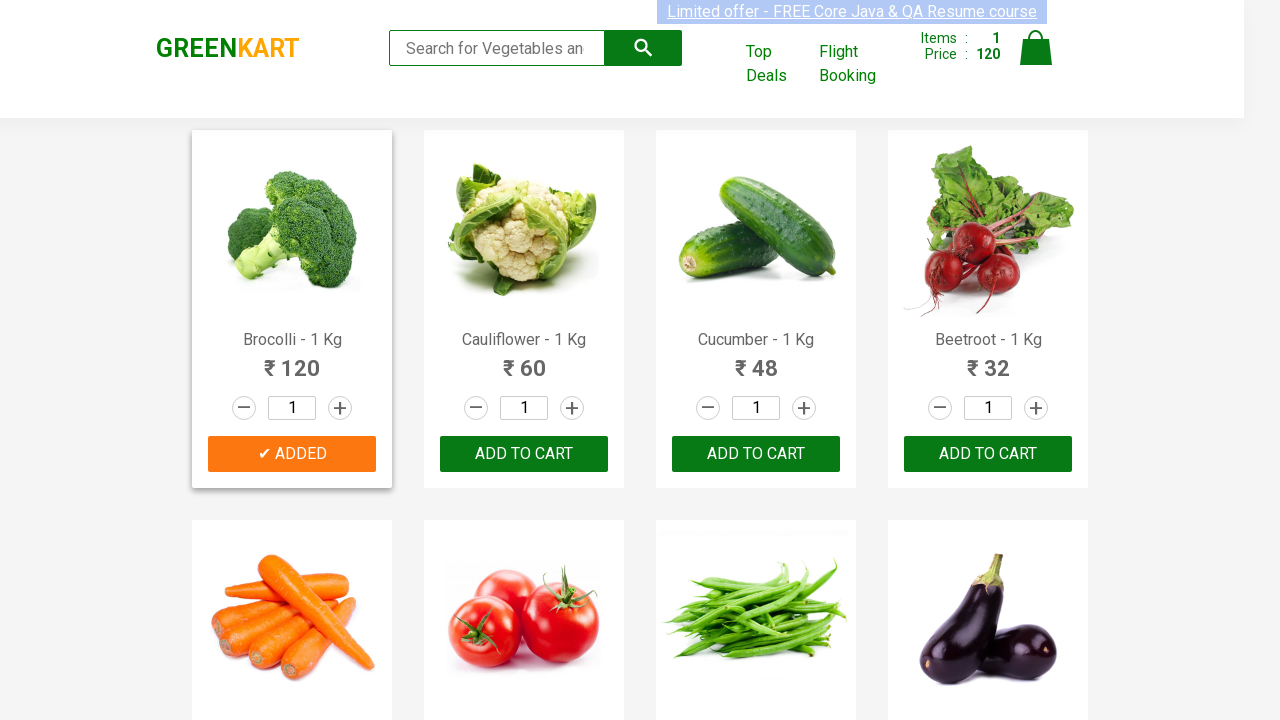

Extracted product text: Tomato - 1 Kg
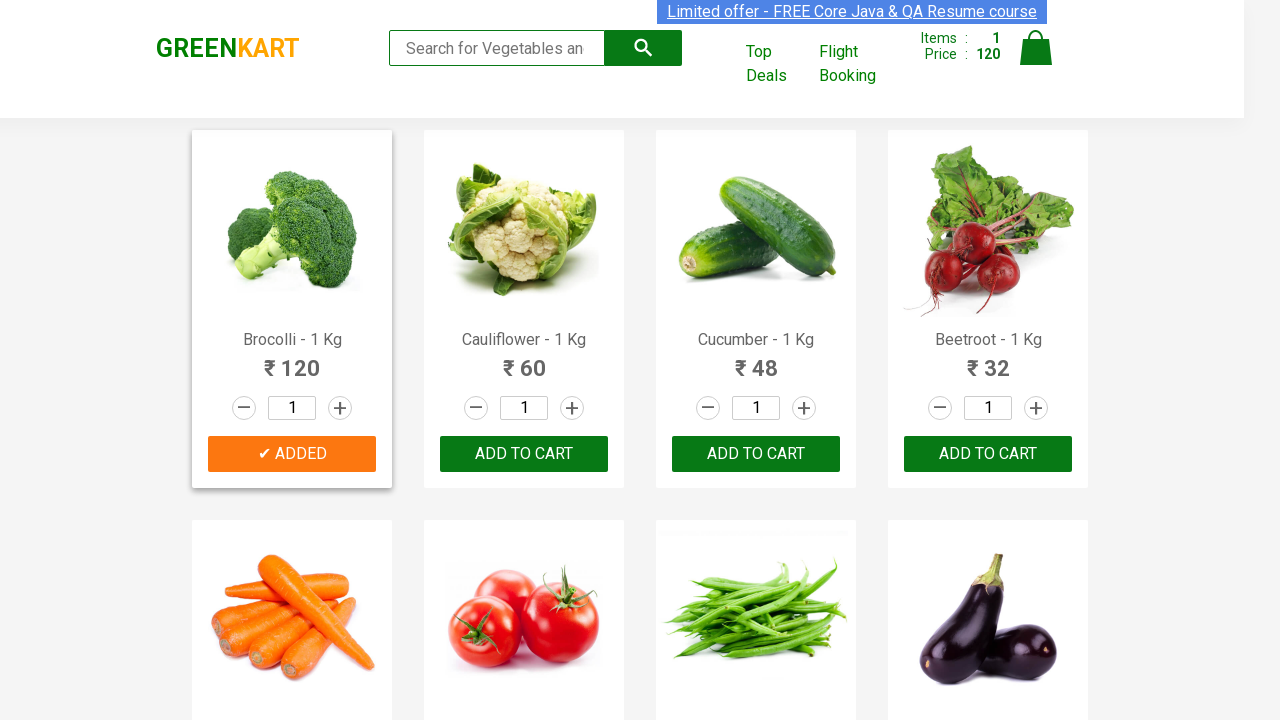

Extracted product text: Beans - 1 Kg
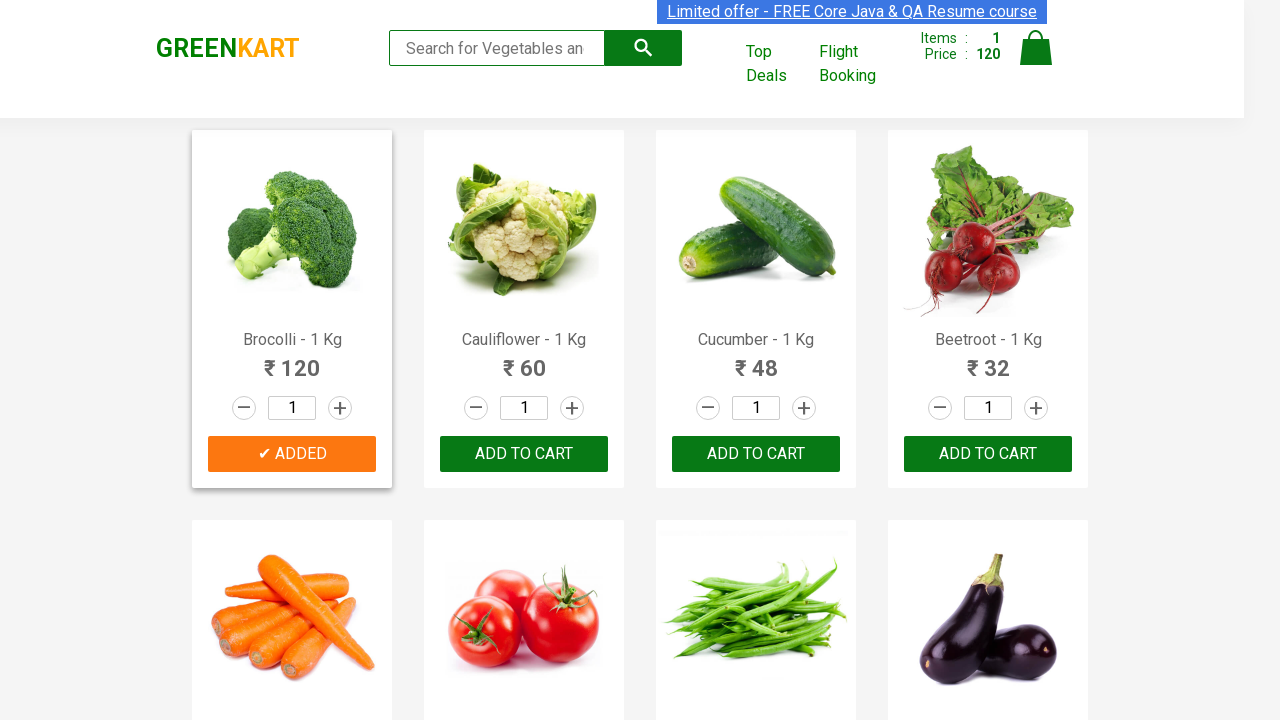

Extracted product text: Brinjal - 1 Kg
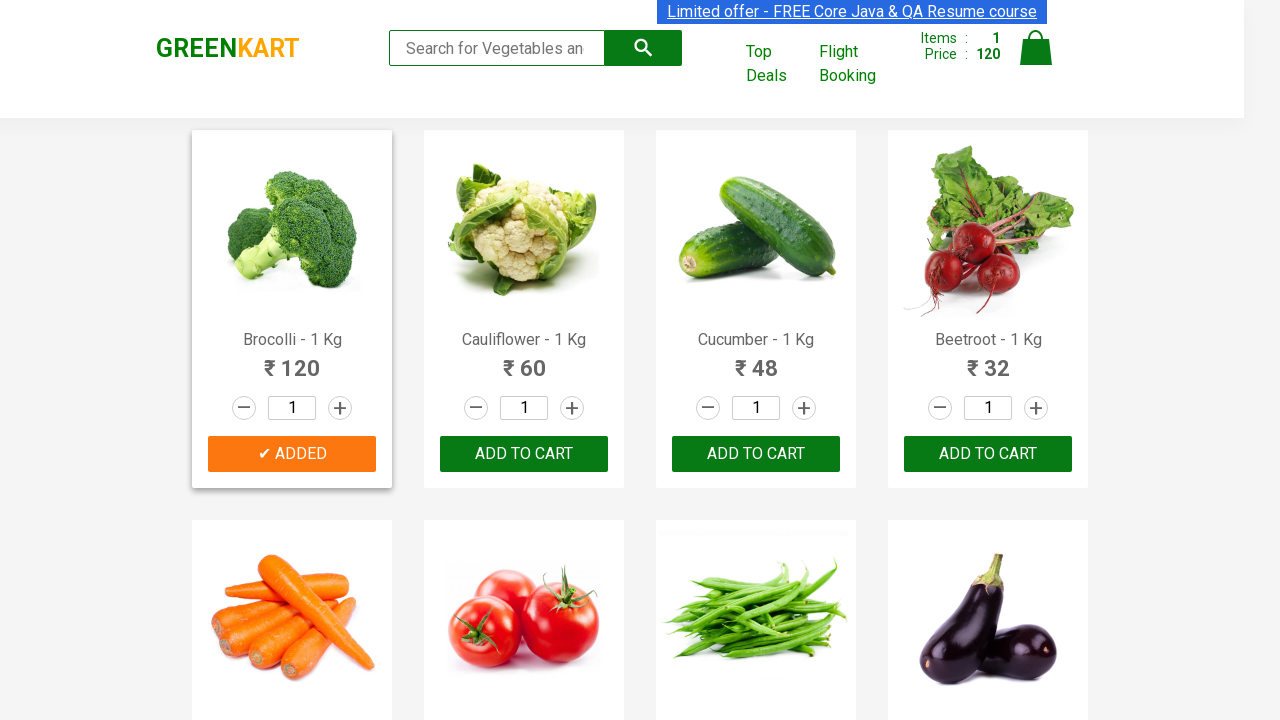

Added Brinjal to cart
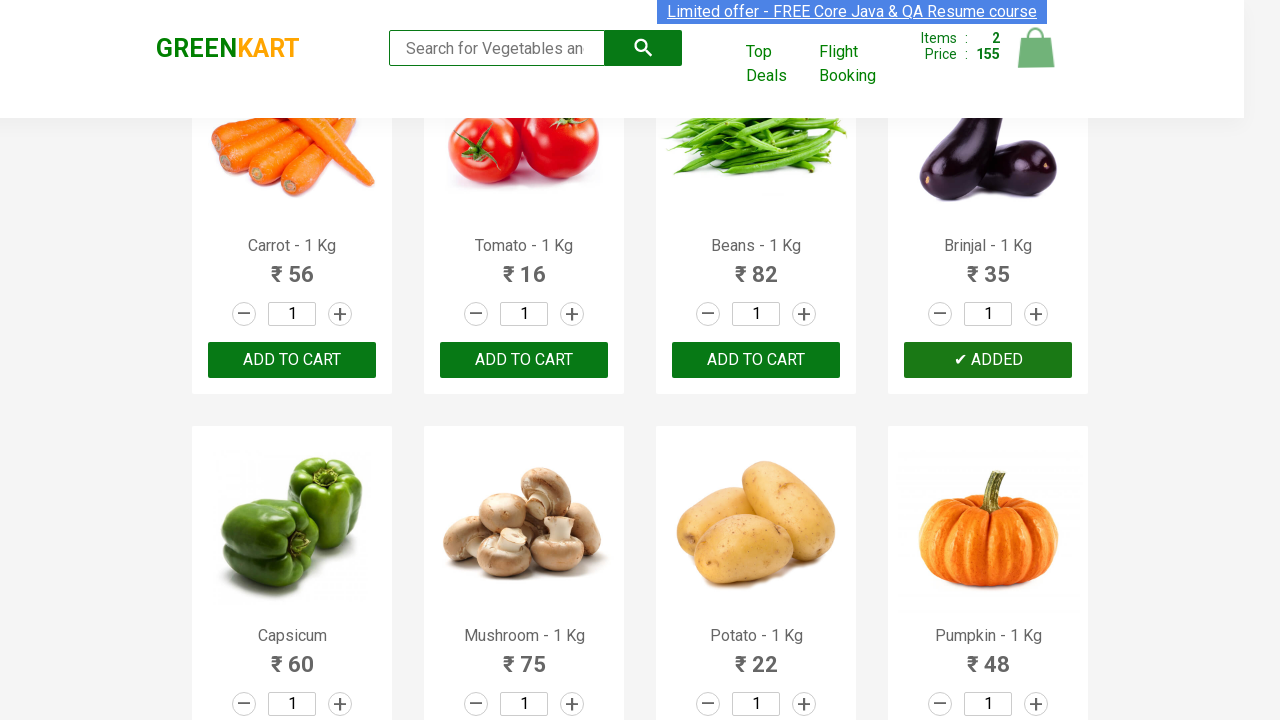

Extracted product text: Capsicum
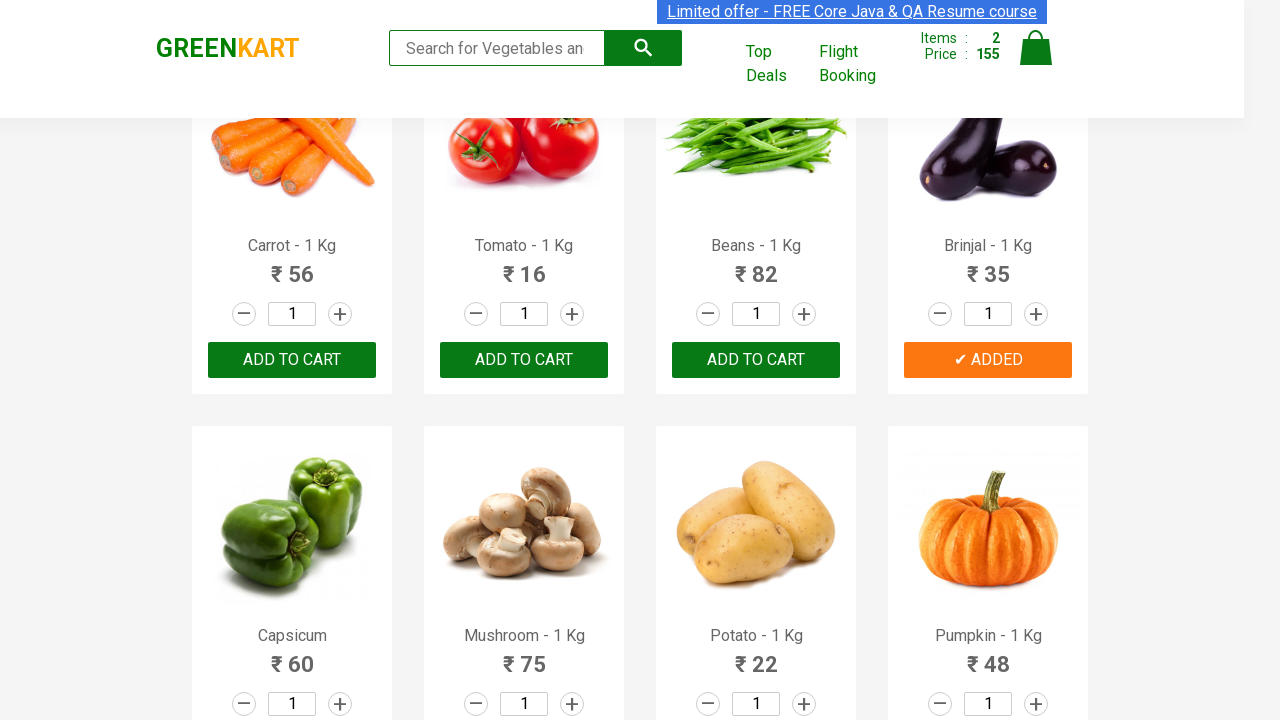

Extracted product text: Mushroom - 1 Kg
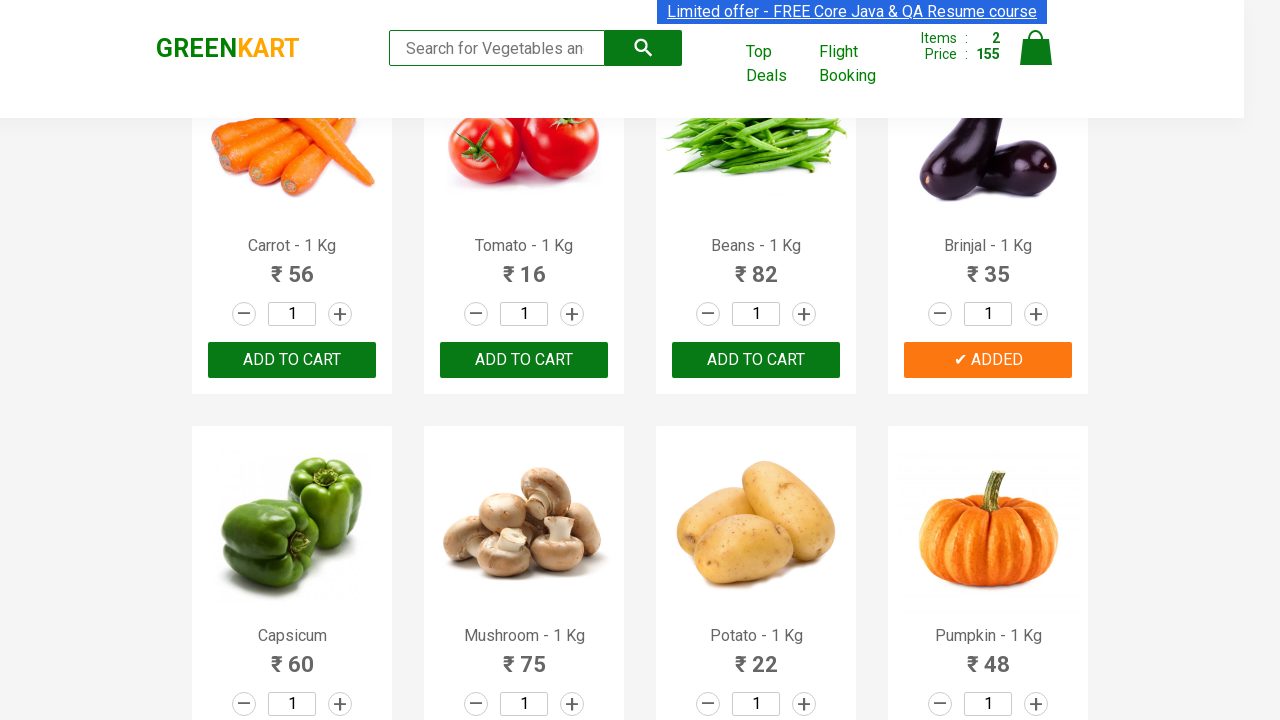

Extracted product text: Potato - 1 Kg
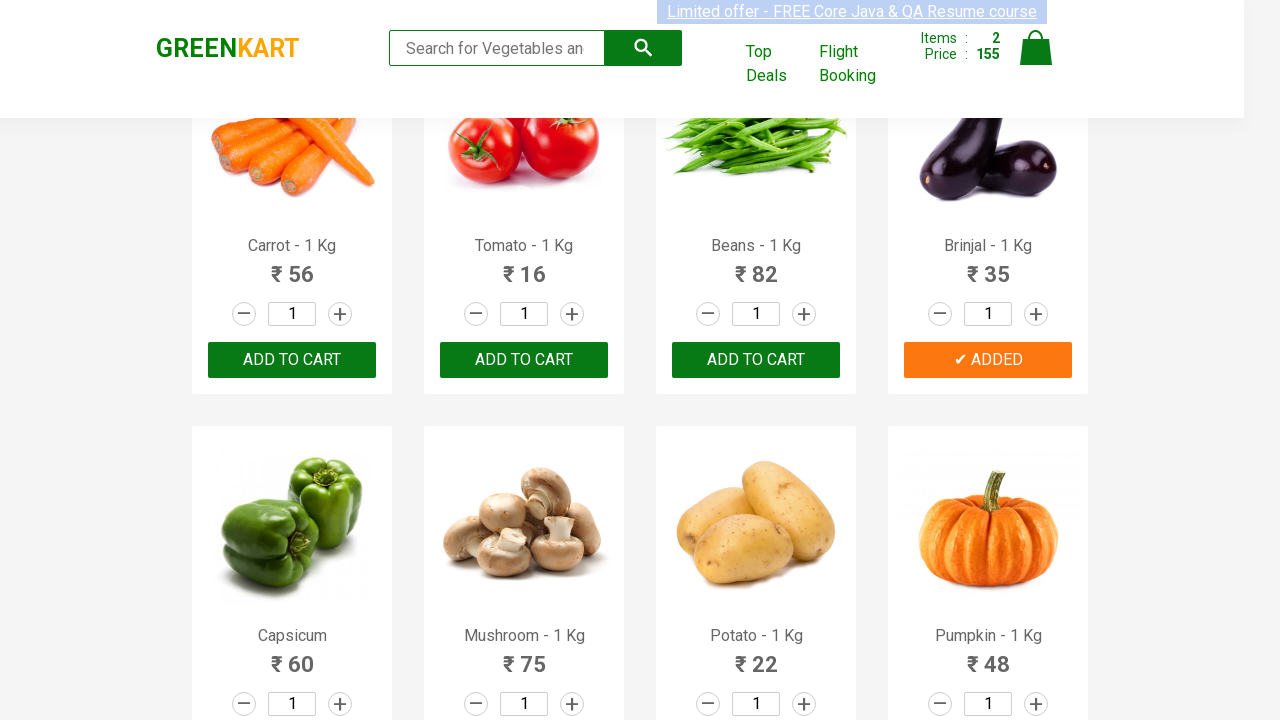

Extracted product text: Pumpkin - 1 Kg
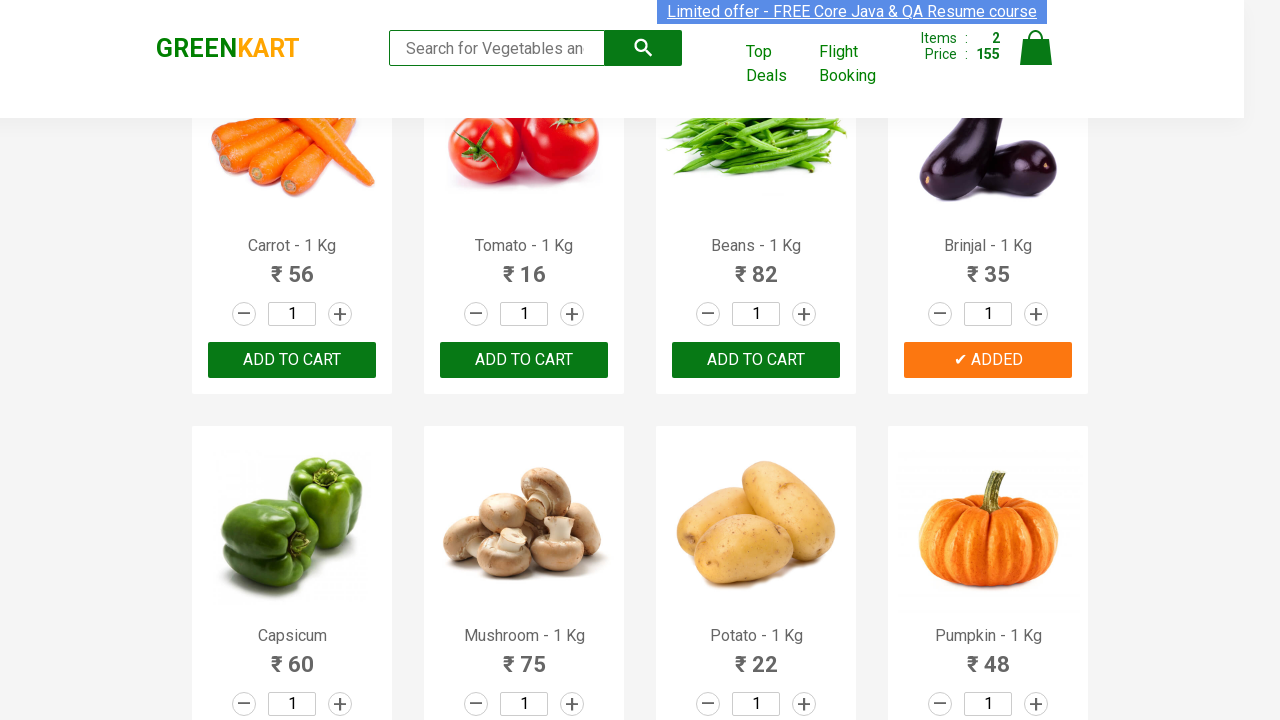

Extracted product text: Corn - 1 Kg
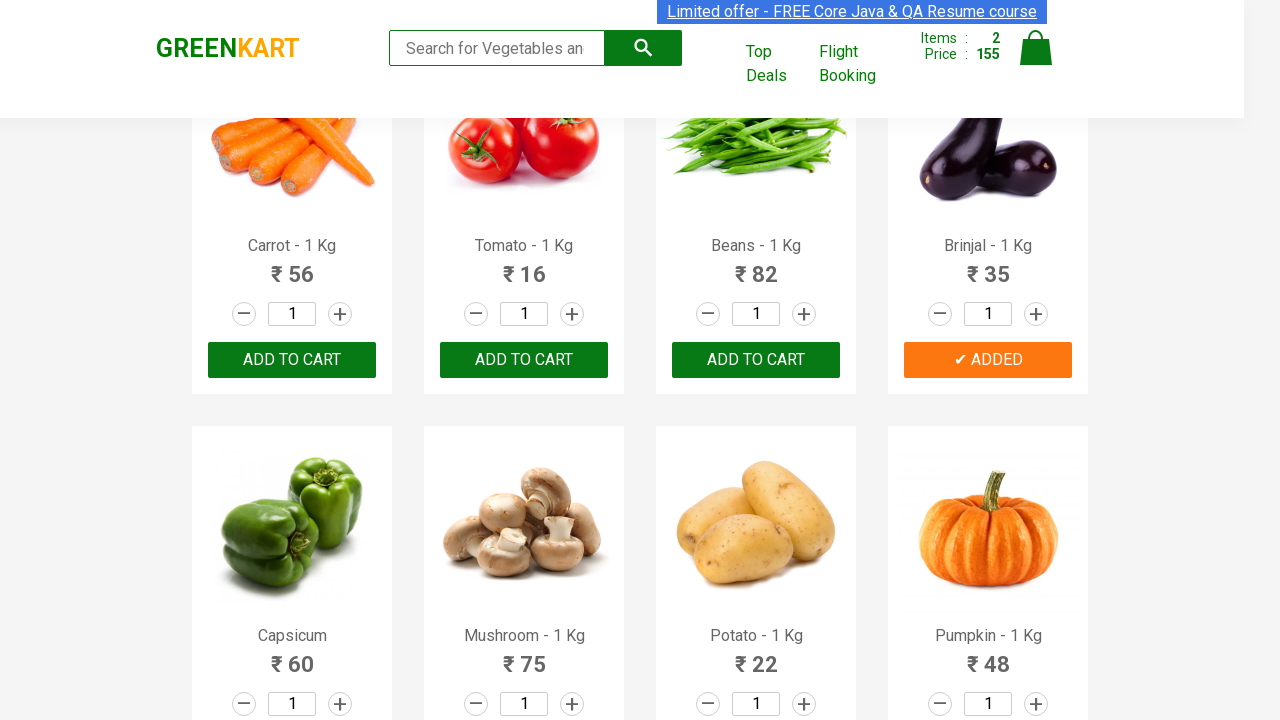

Extracted product text: Onion - 1 Kg
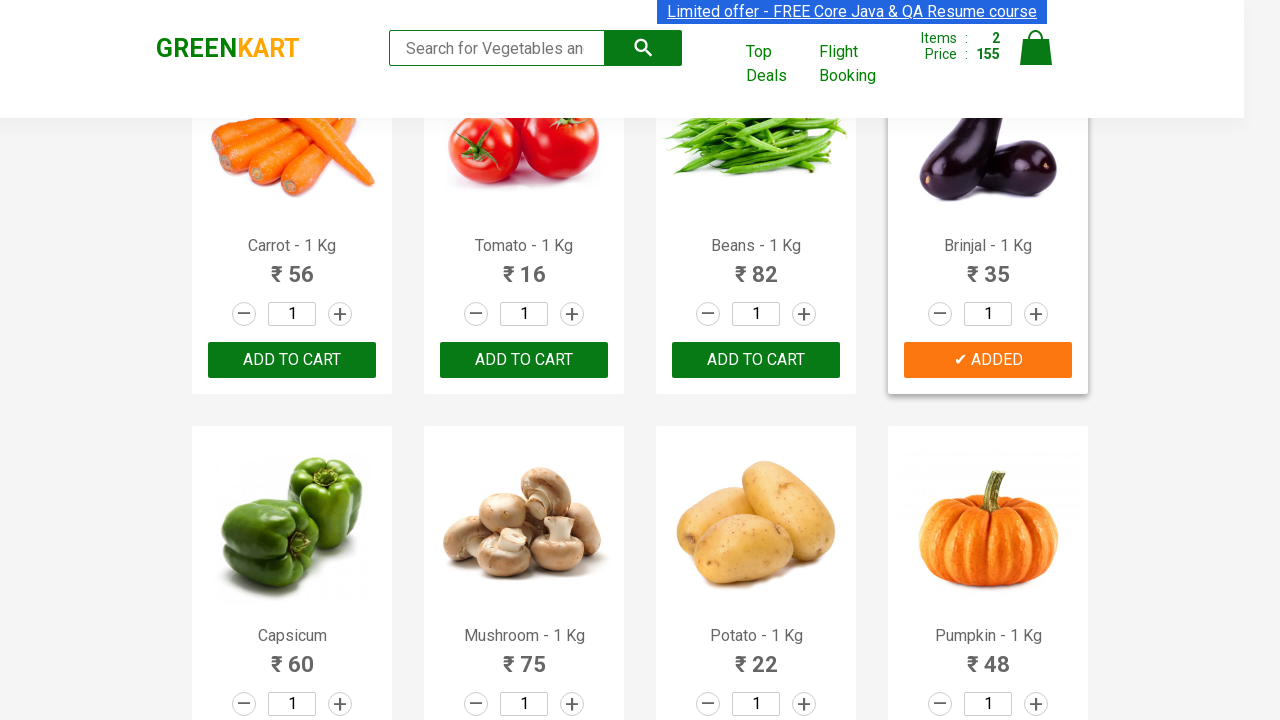

Extracted product text: Apple - 1 Kg
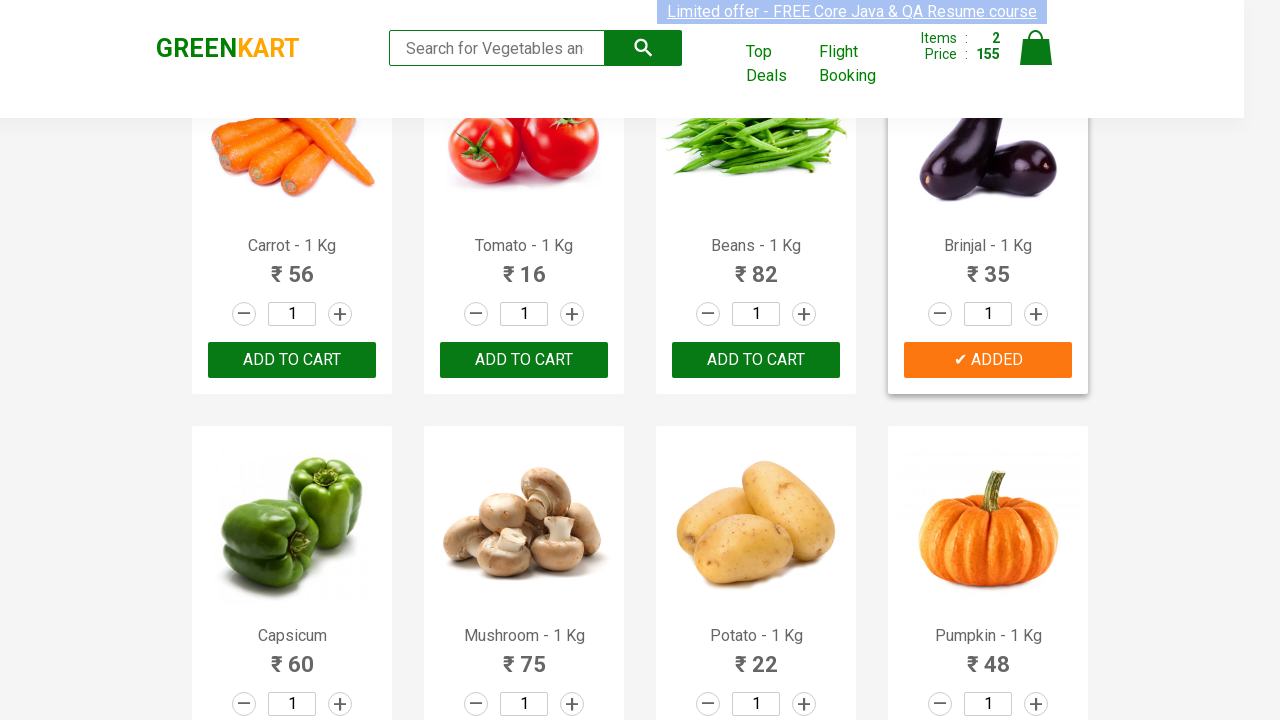

Extracted product text: Banana - 1 Kg
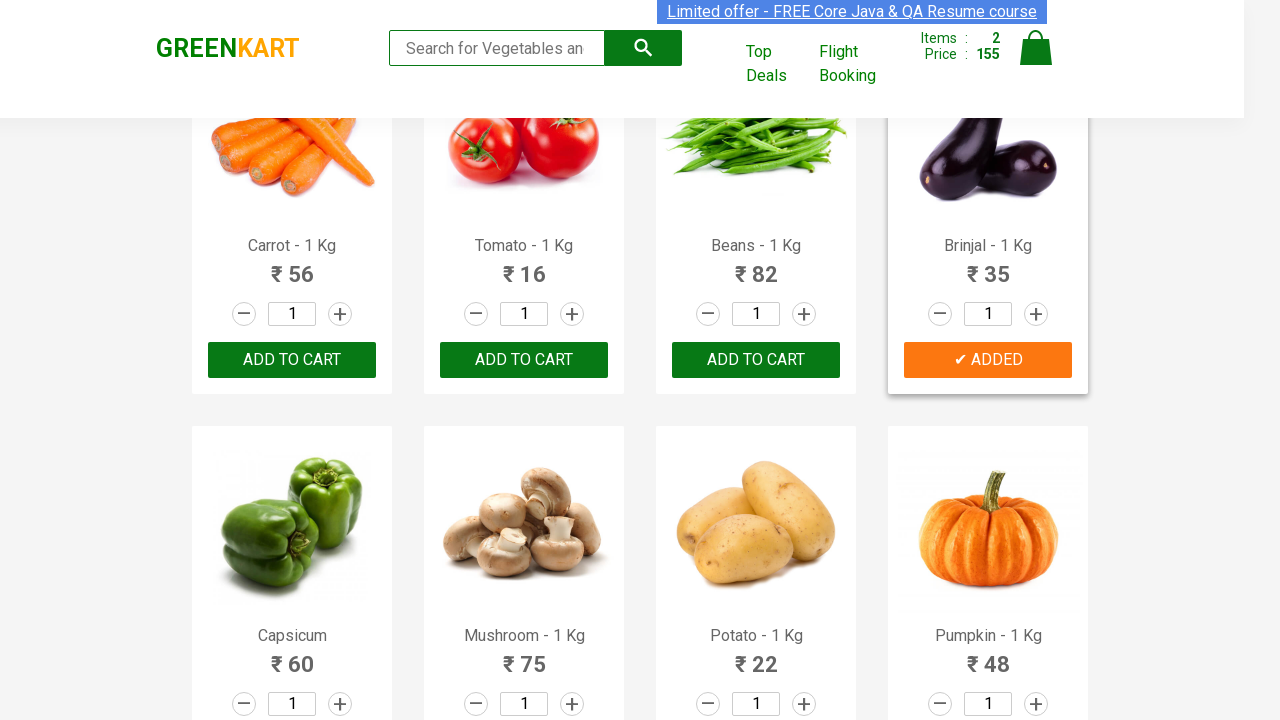

Extracted product text: Grapes - 1 Kg
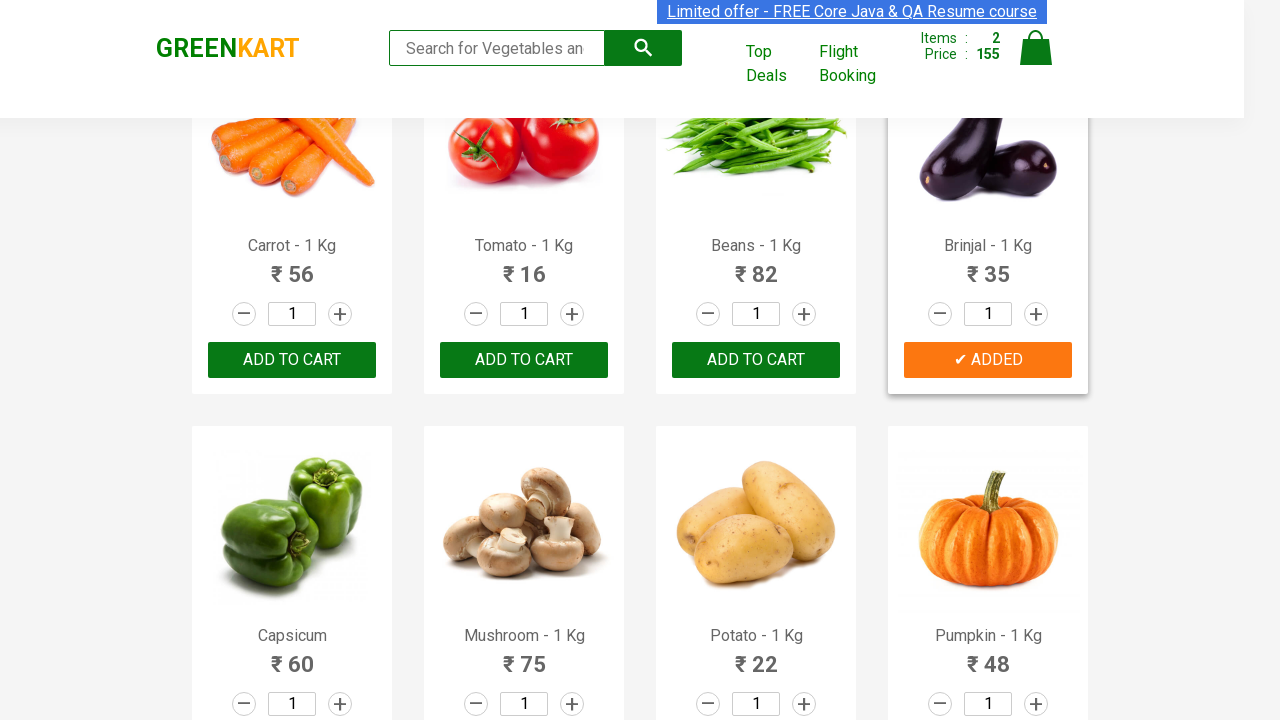

Extracted product text: Mango - 1 Kg
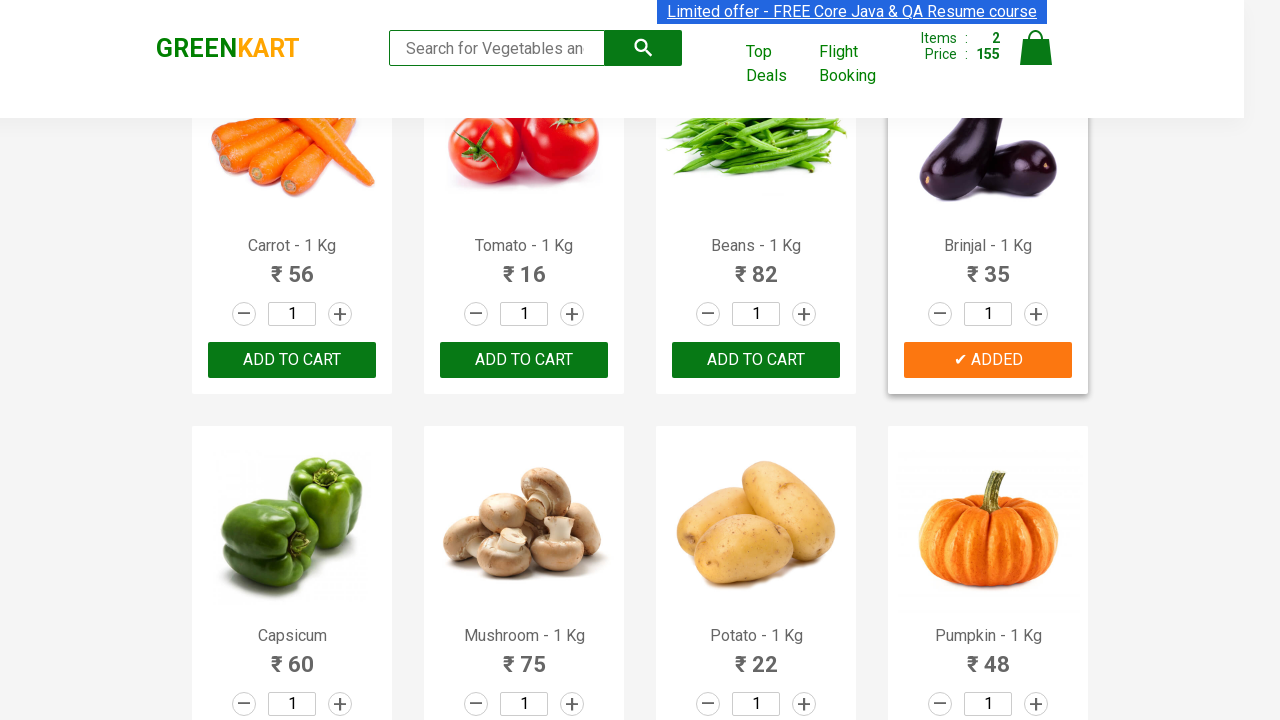

Extracted product text: Musk Melon - 1 Kg
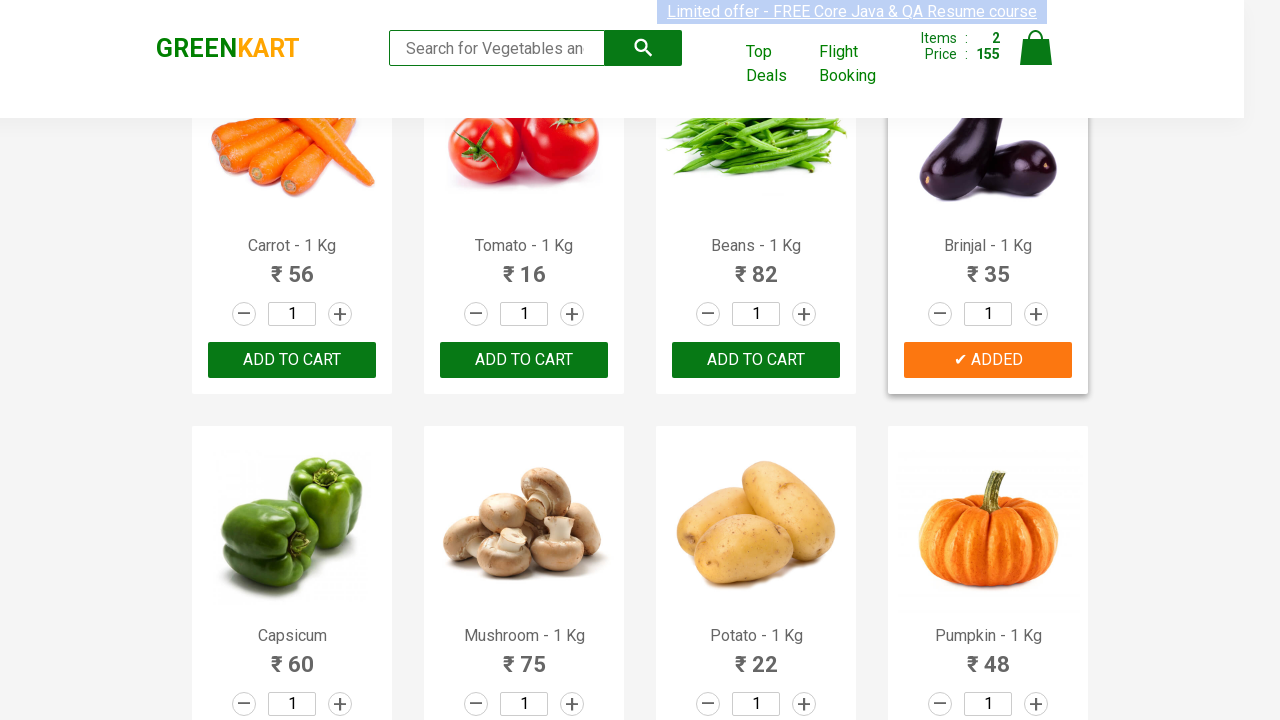

Extracted product text: Orange - 1 Kg
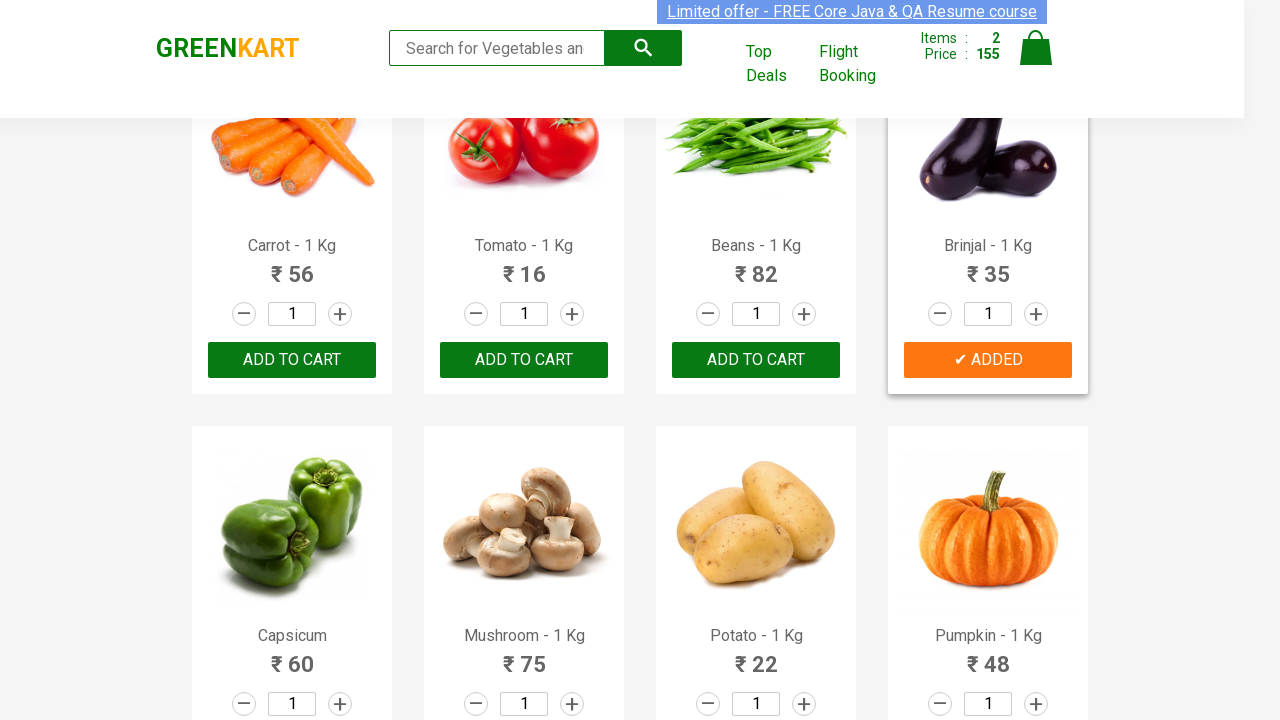

Extracted product text: Pears - 1 Kg
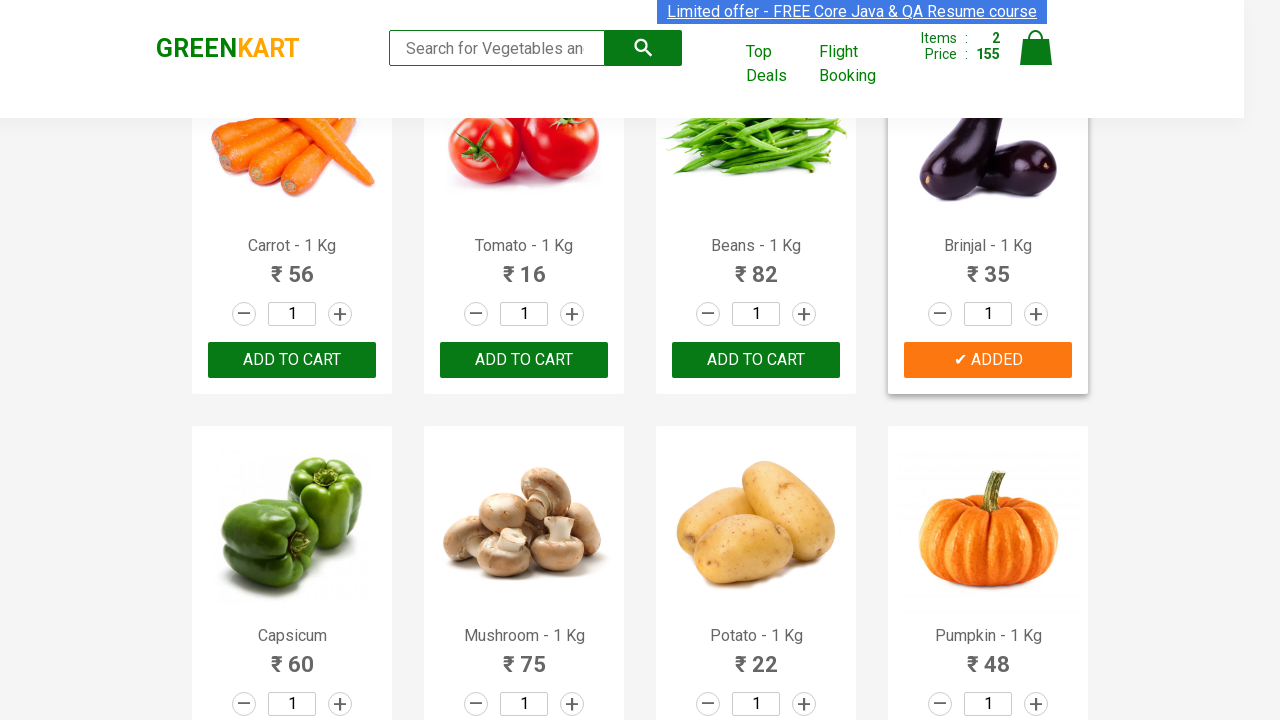

Extracted product text: Pomegranate - 1 Kg
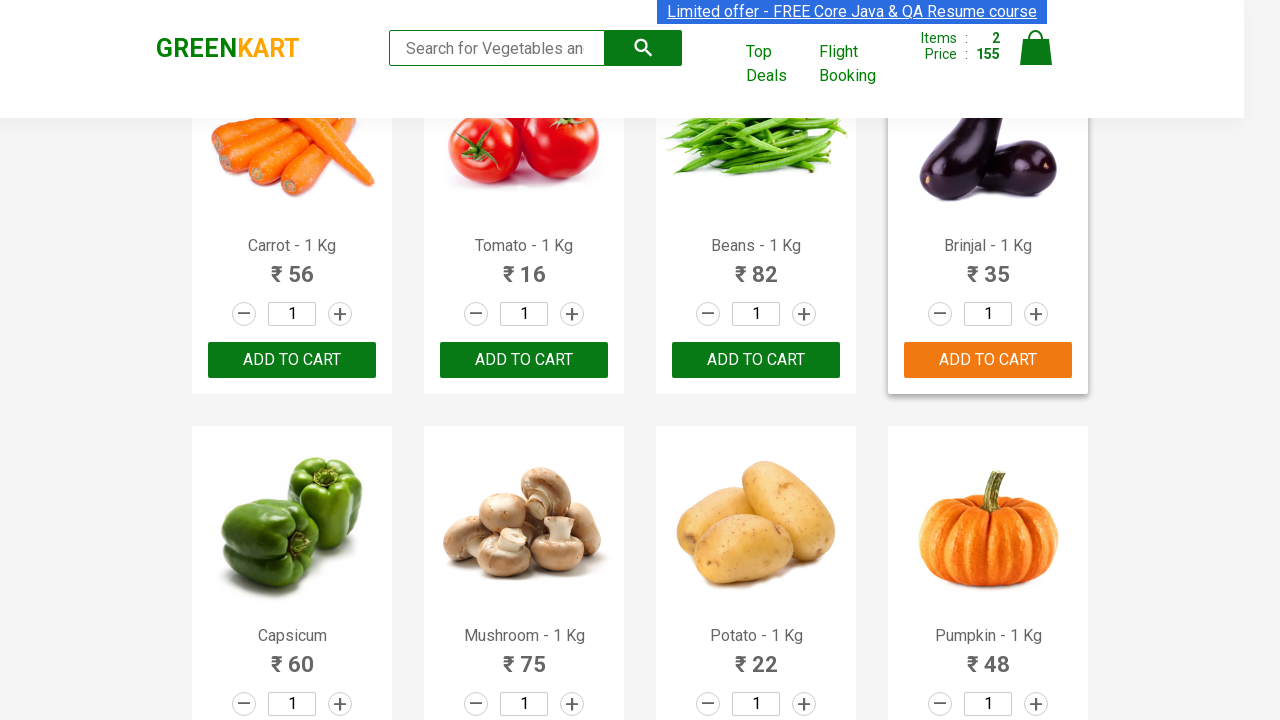

Extracted product text: Raspberry - 1/4 Kg
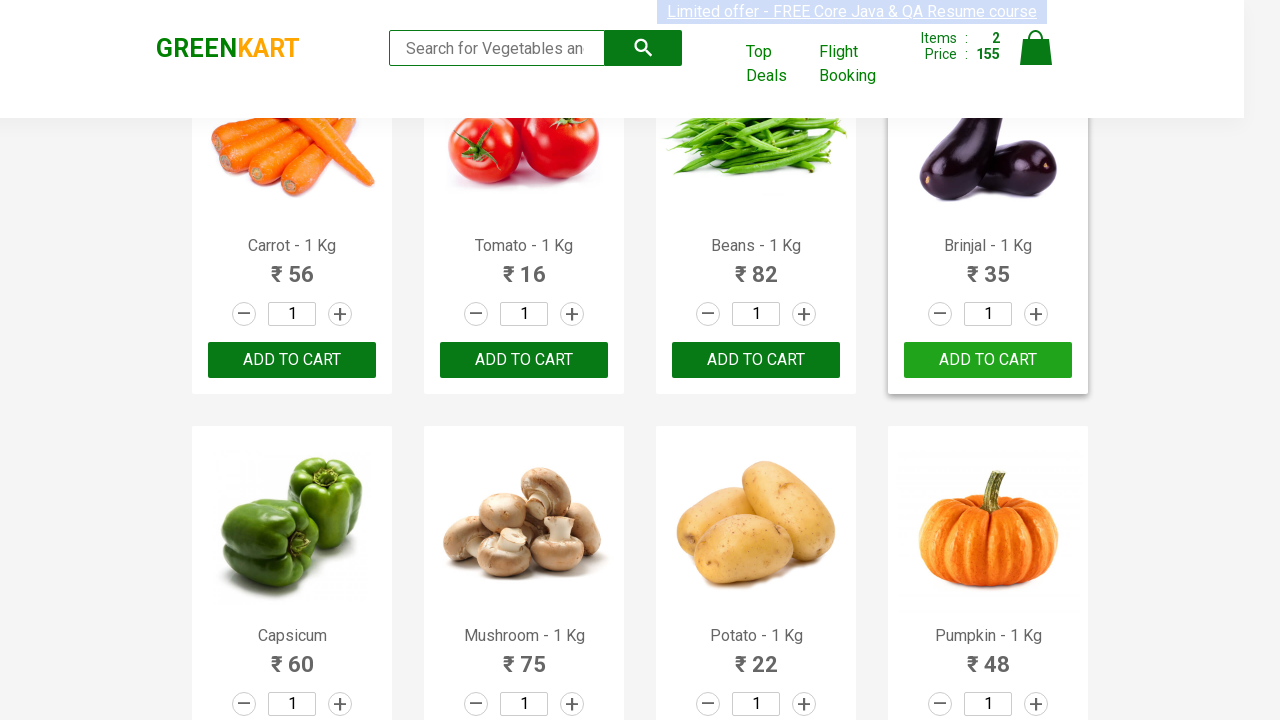

Added Raspberry to cart
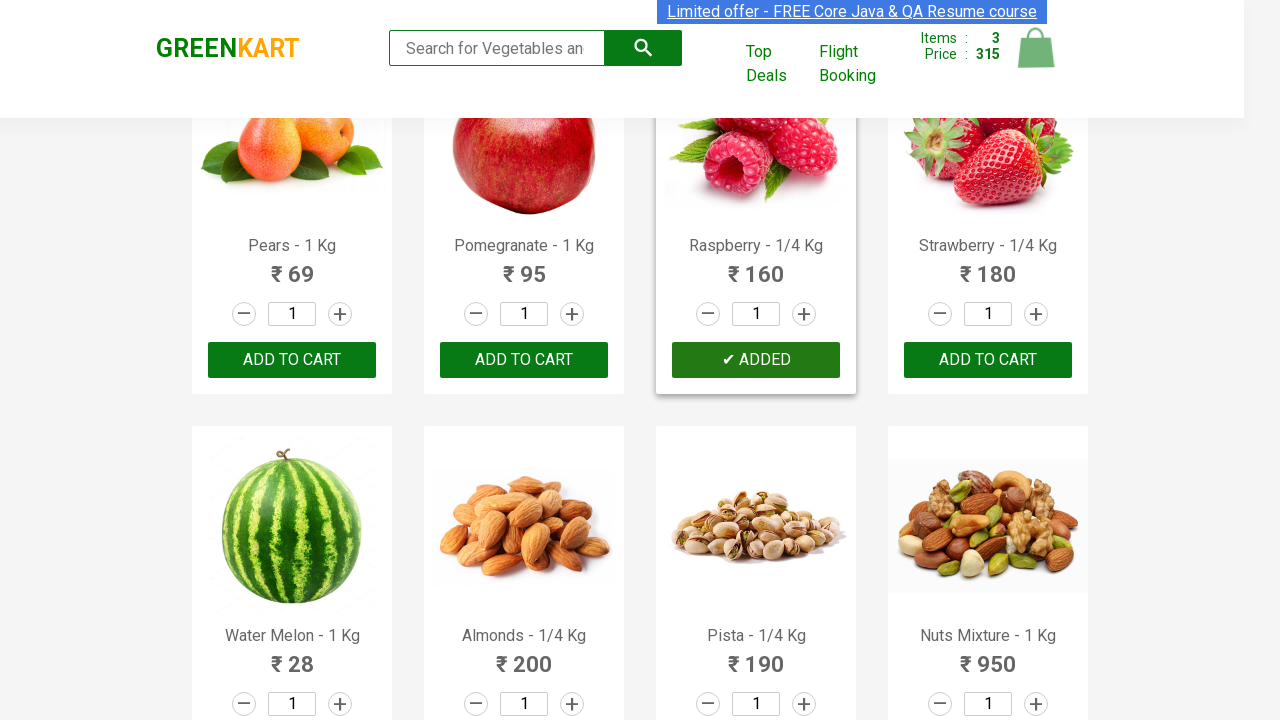

Clicked cart icon to view shopping cart at (1036, 59) on a.cart-icon
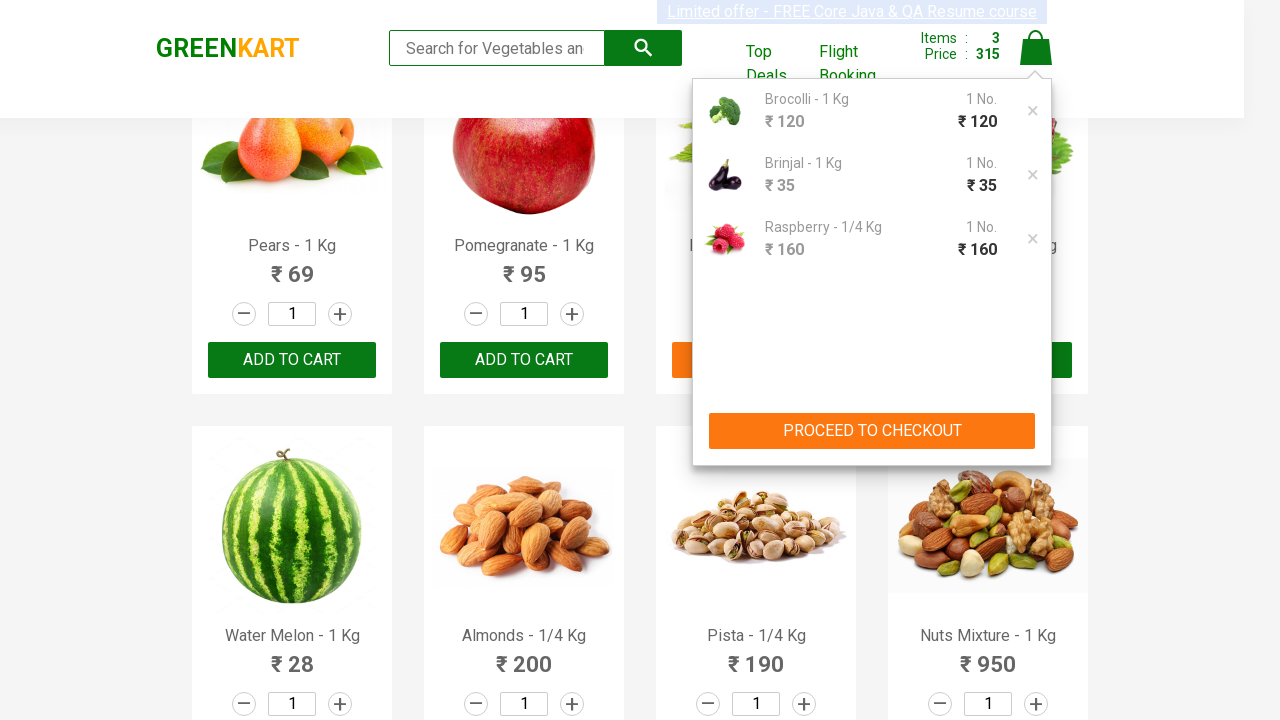

Clicked PROCEED TO CHECKOUT button at (872, 431) on xpath=//button[text()='PROCEED TO CHECKOUT']
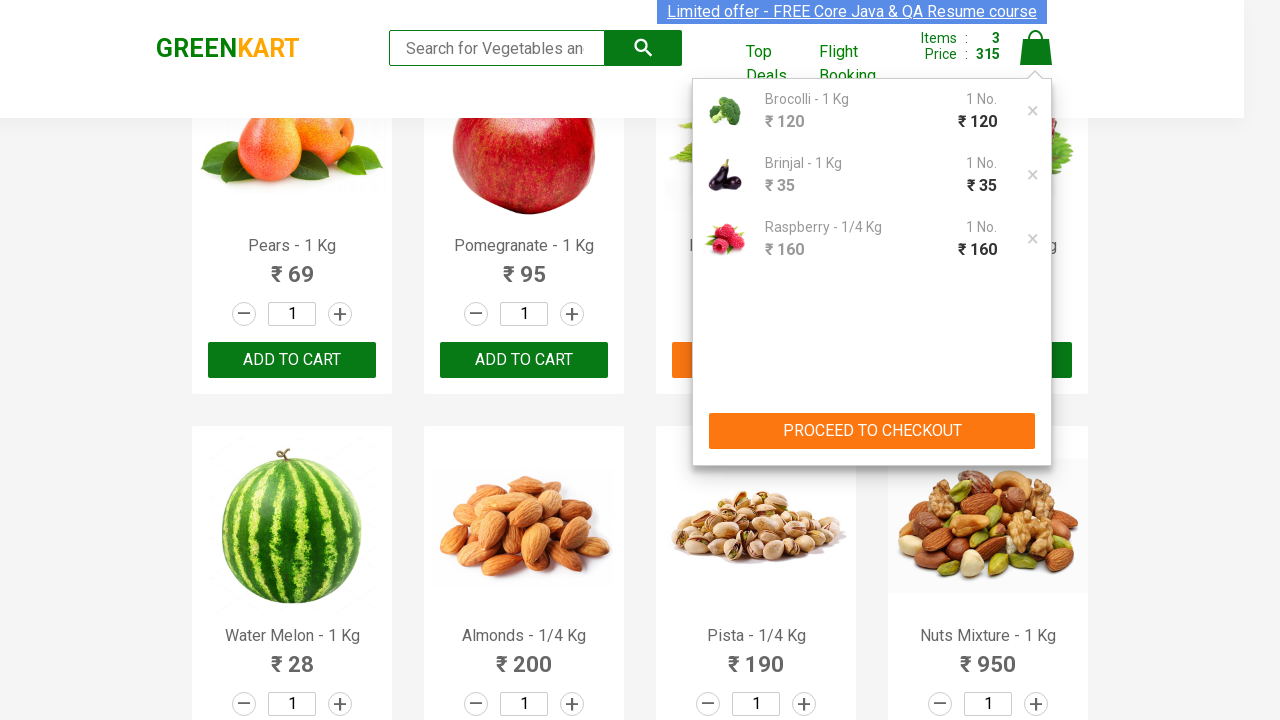

Promo code field appeared
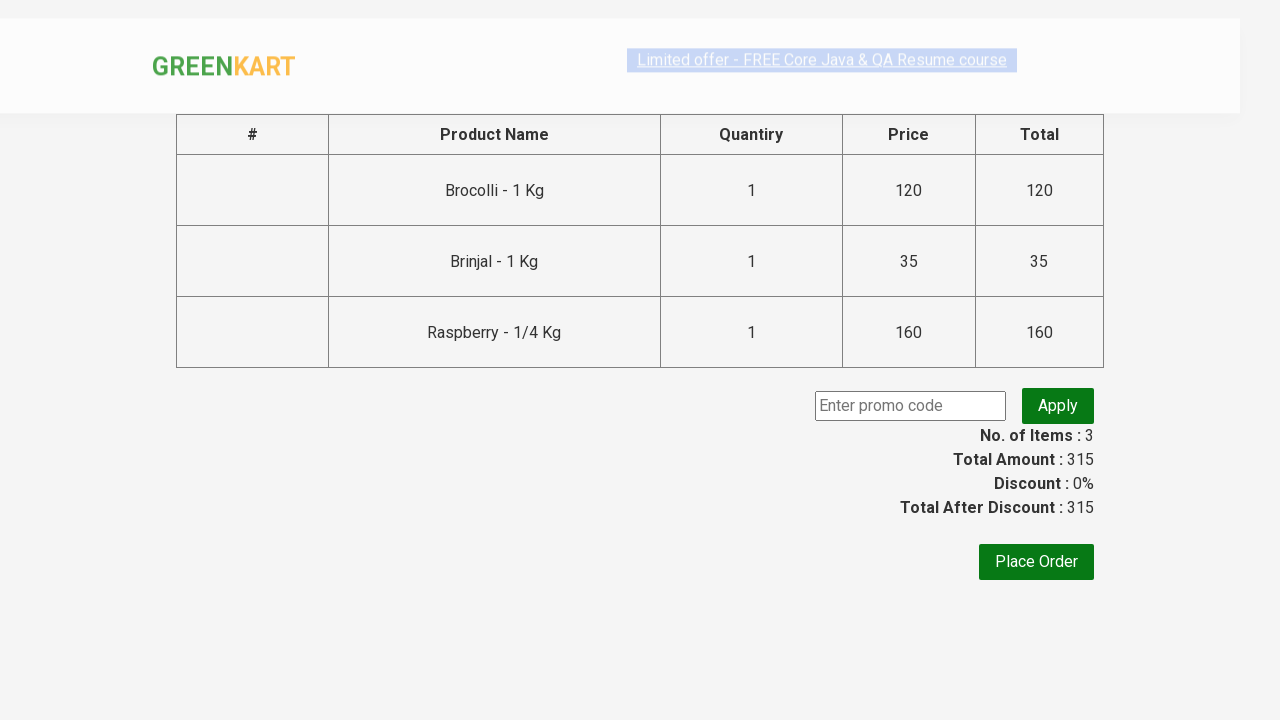

Filled promo code field with 'rahulshettyacademy' on .promoCode
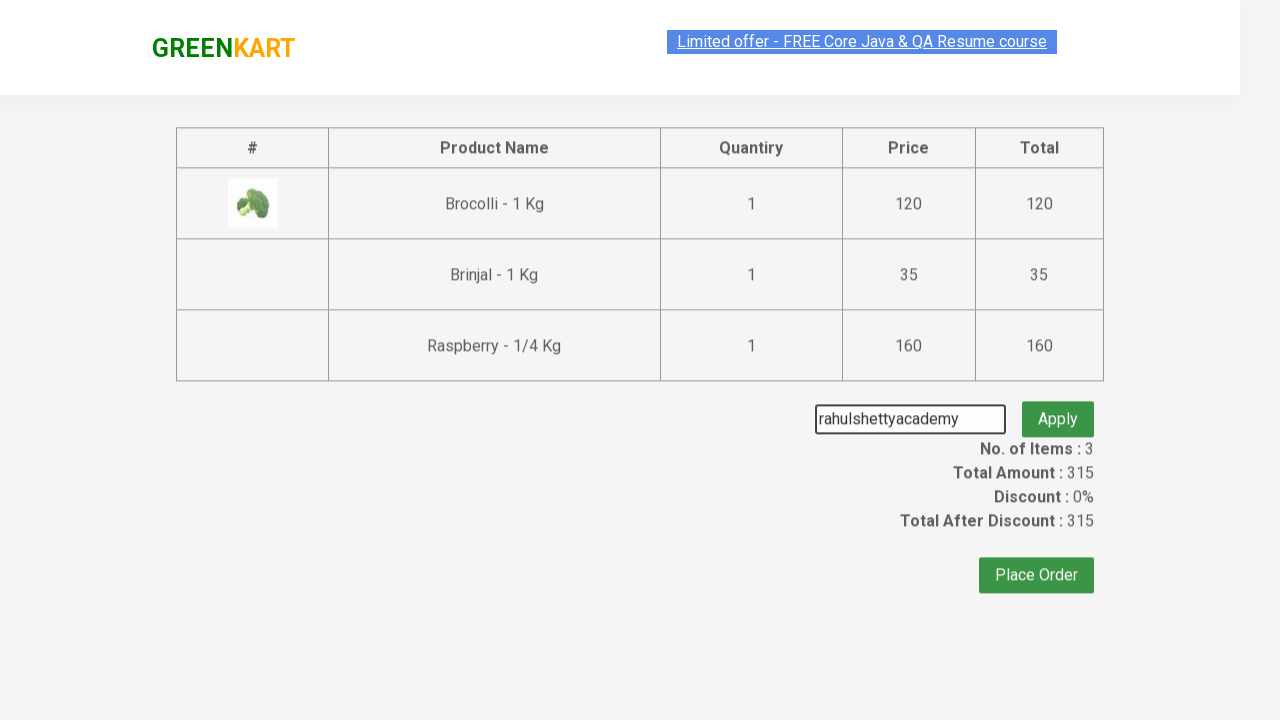

Clicked apply promo button at (1058, 406) on .promoBtn
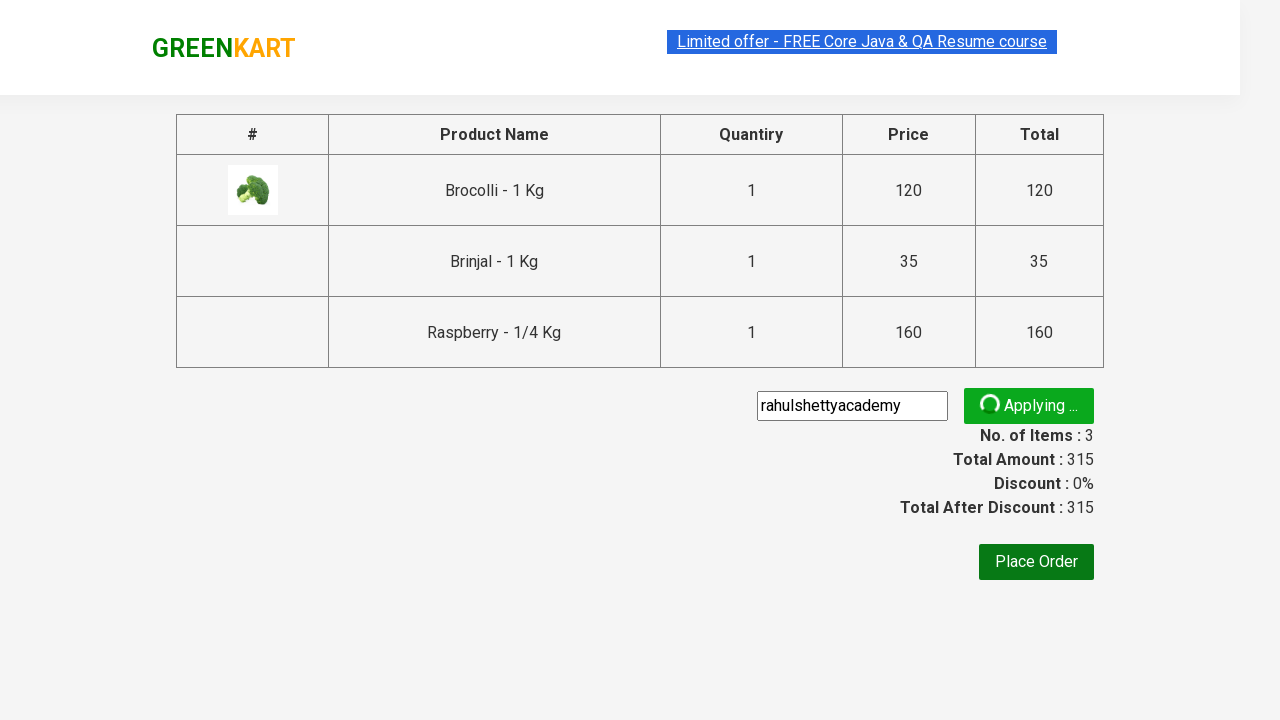

Promo code validation message appeared
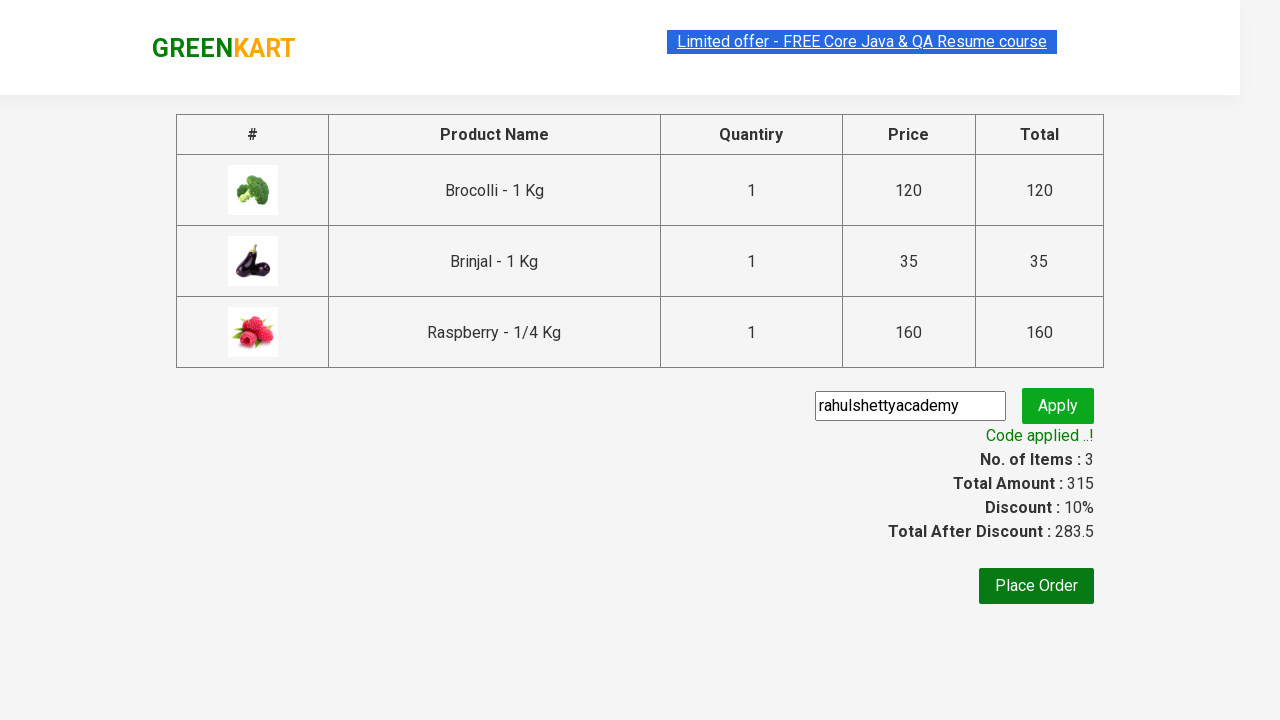

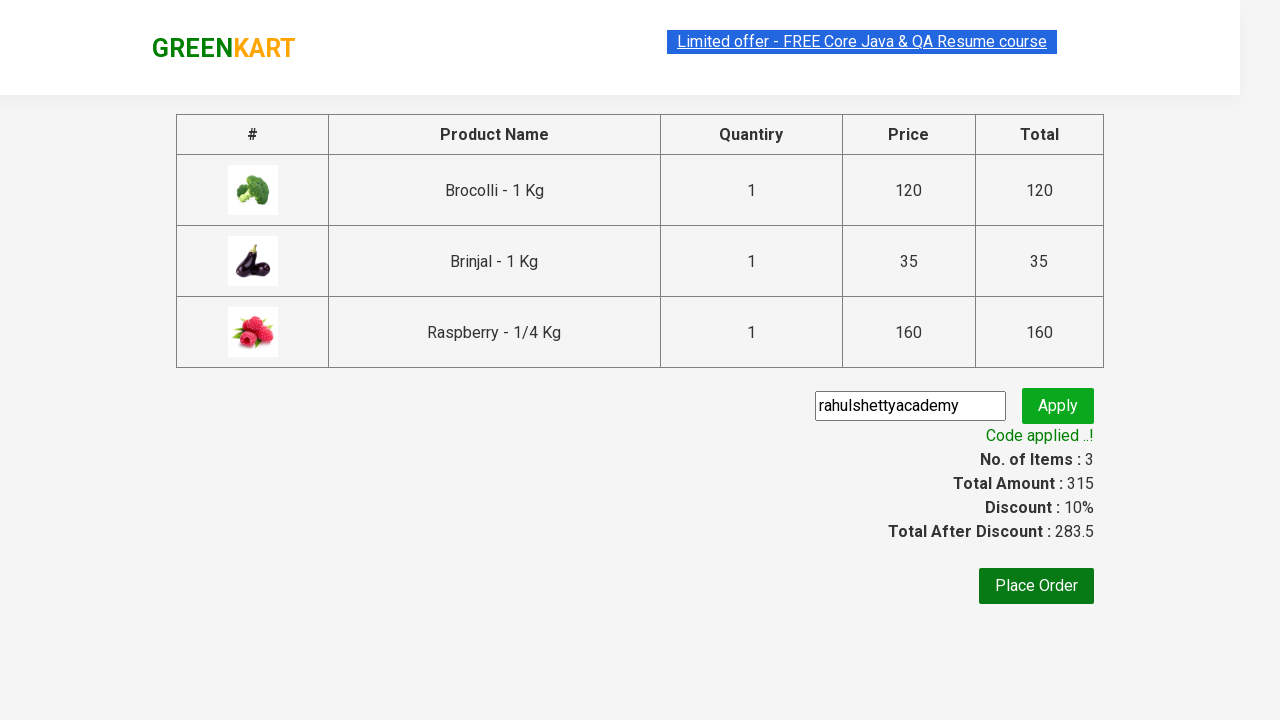